Tests dynamic loading functionality by clicking example links and start buttons to load content dynamically

Starting URL: https://the-internet.herokuapp.com/dynamic_loading

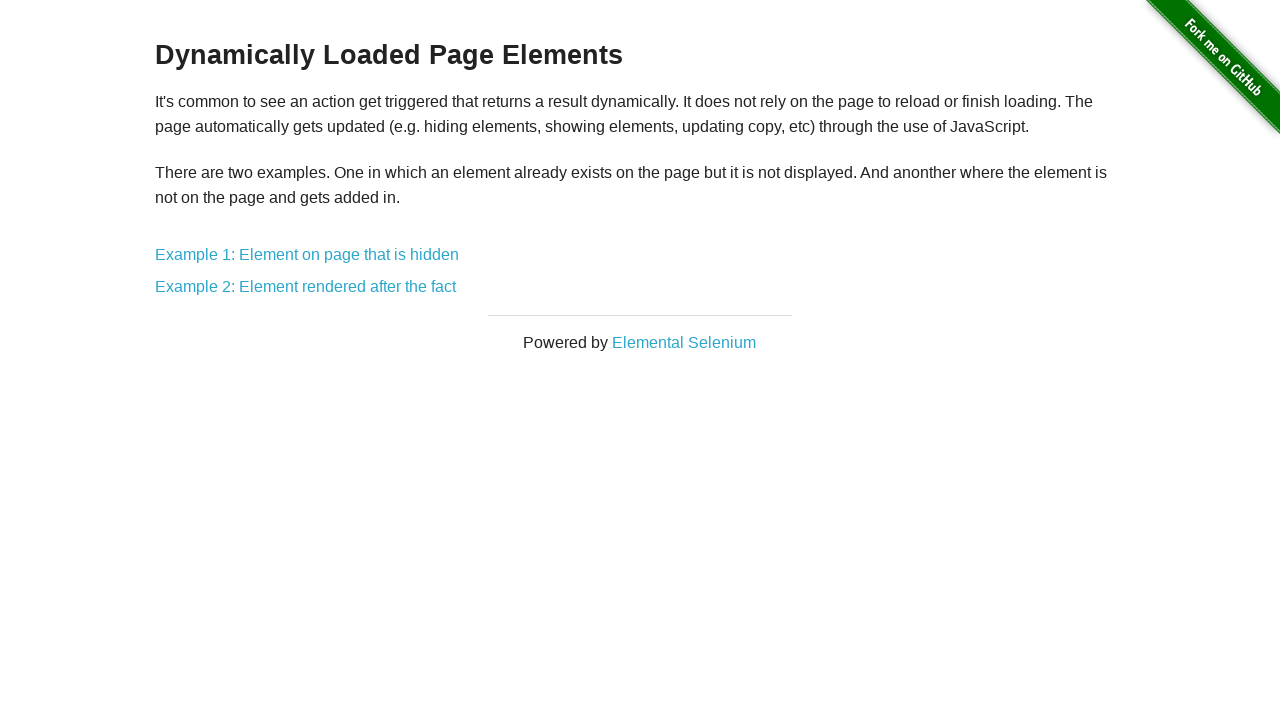

Clicked first example link for dynamic loading at (307, 255) on xpath=//*[@id="content"]/div/a[1]
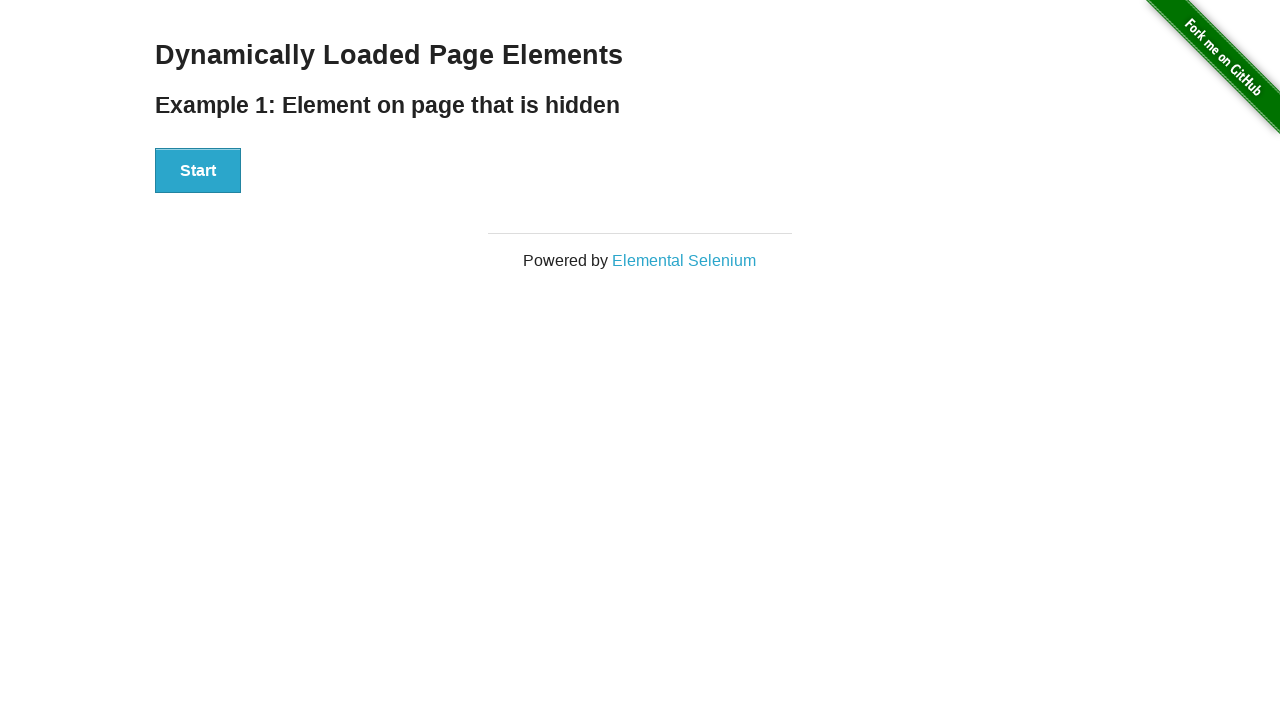

Clicked start button to trigger dynamic loading at (198, 171) on xpath=//*[@id="start"]/button
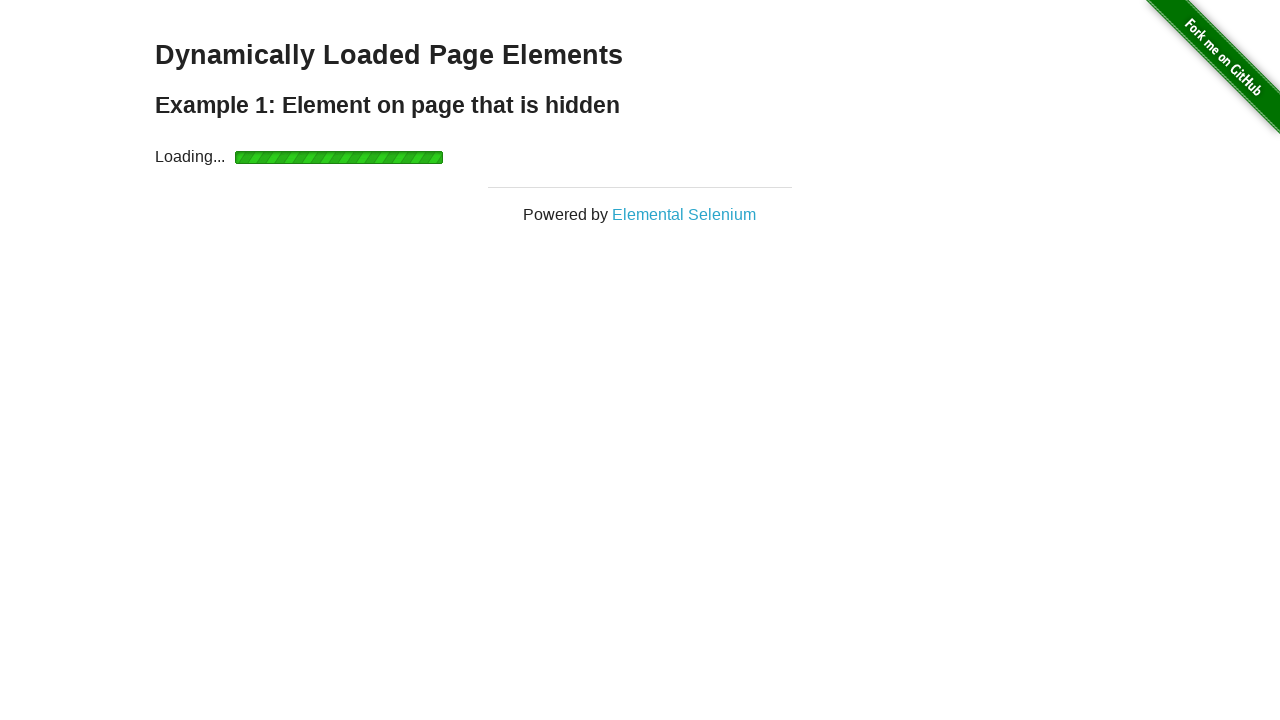

Dynamic content loaded and result element became visible
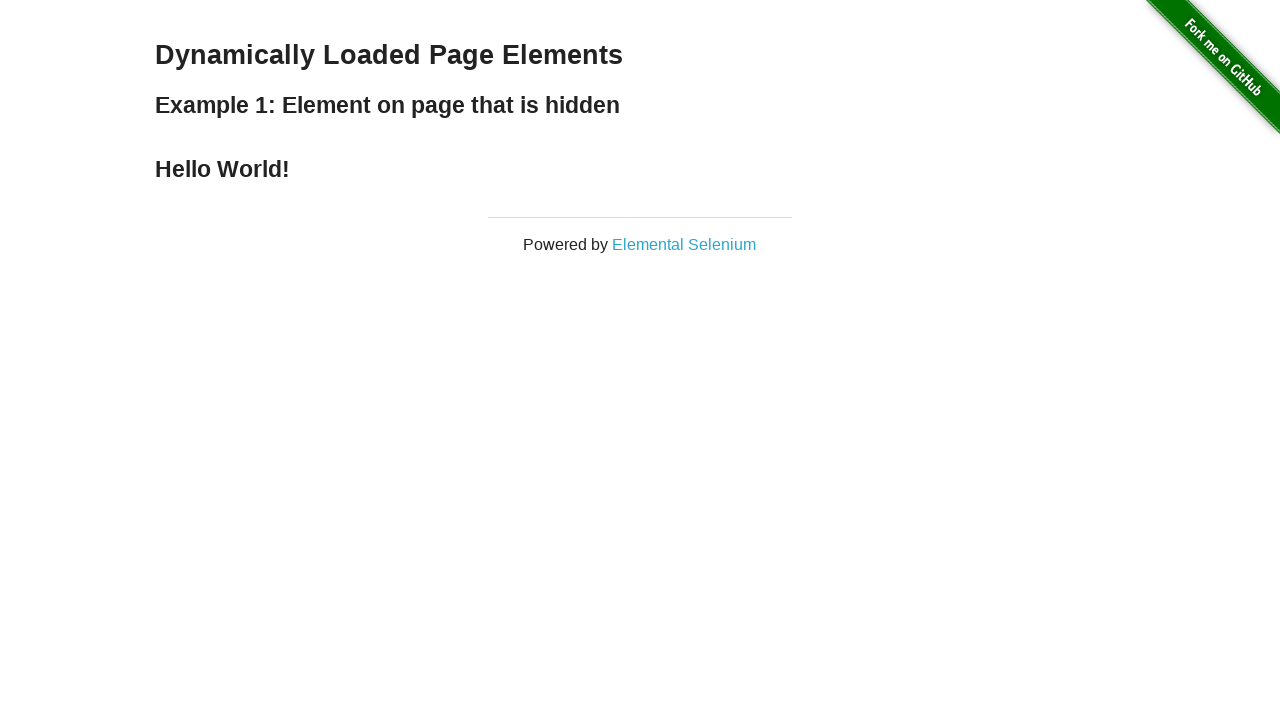

Navigated back to main dynamic loading page
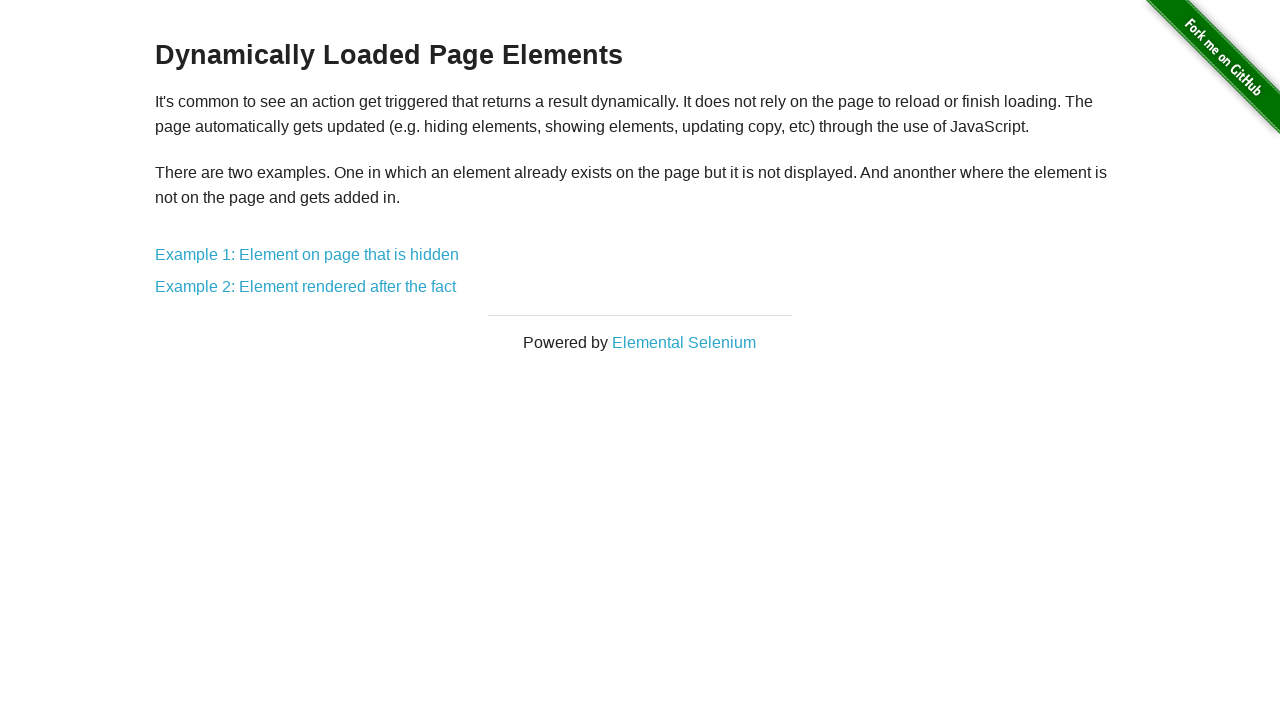

Clicked second example link for dynamic loading at (306, 287) on xpath=//*[@id="content"]/div/a[2]
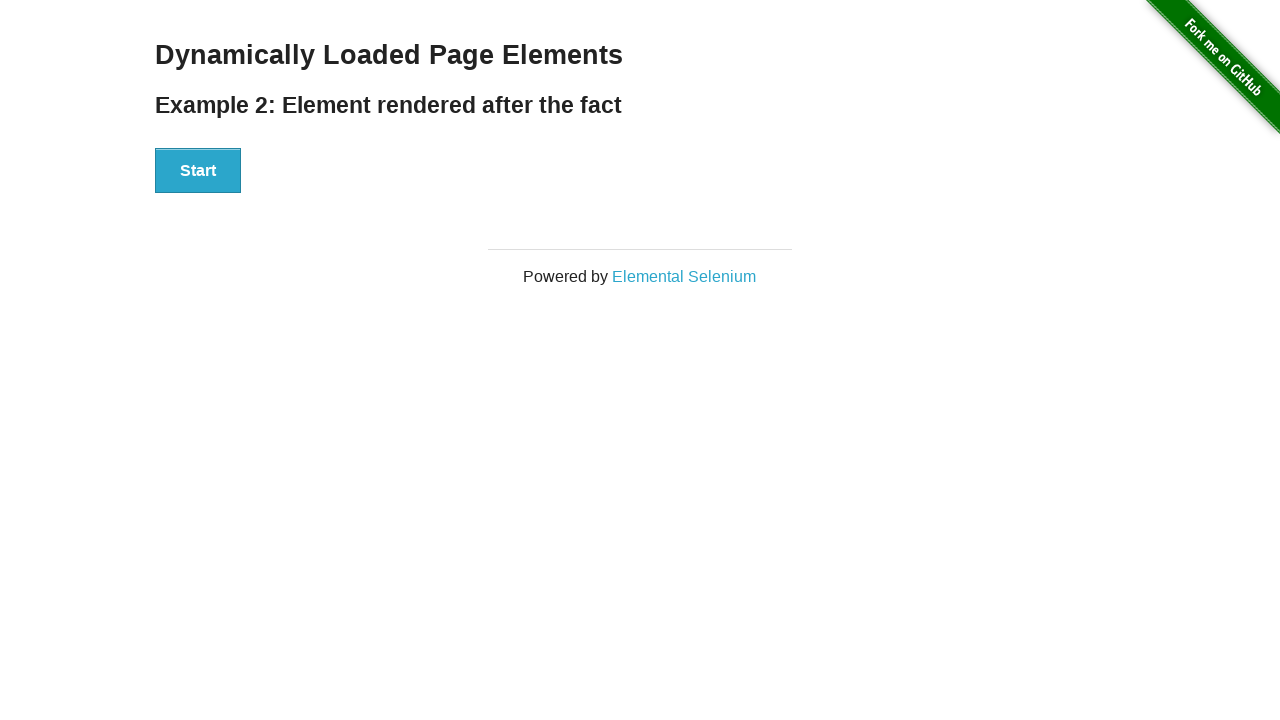

Clicked start button to trigger second dynamic loading example at (198, 171) on xpath=//*[@id="start"]/button
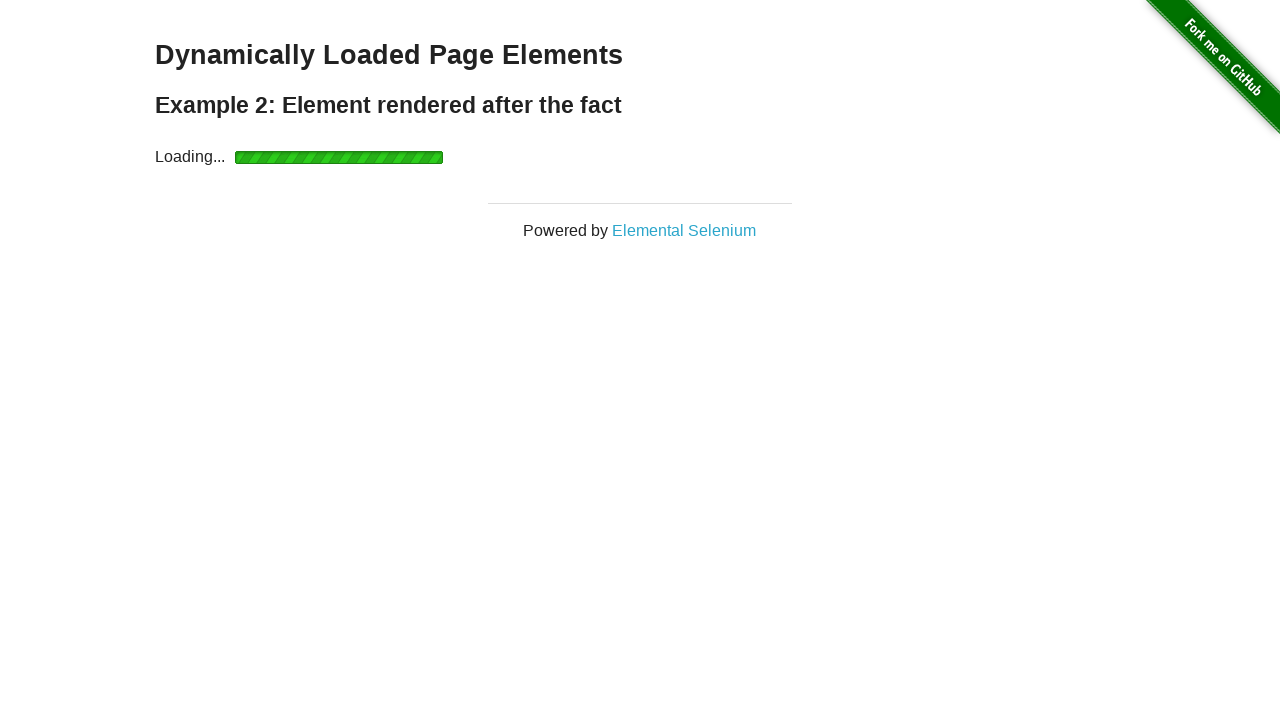

Second dynamic content loaded and result element became visible
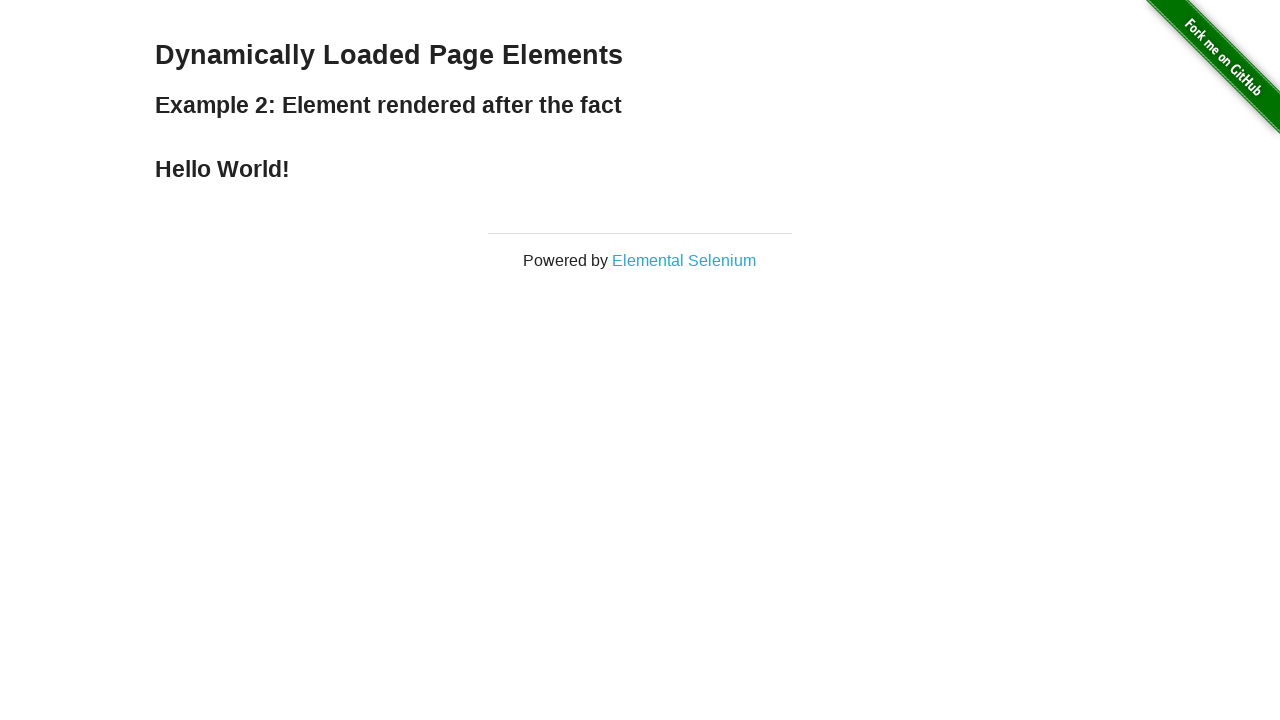

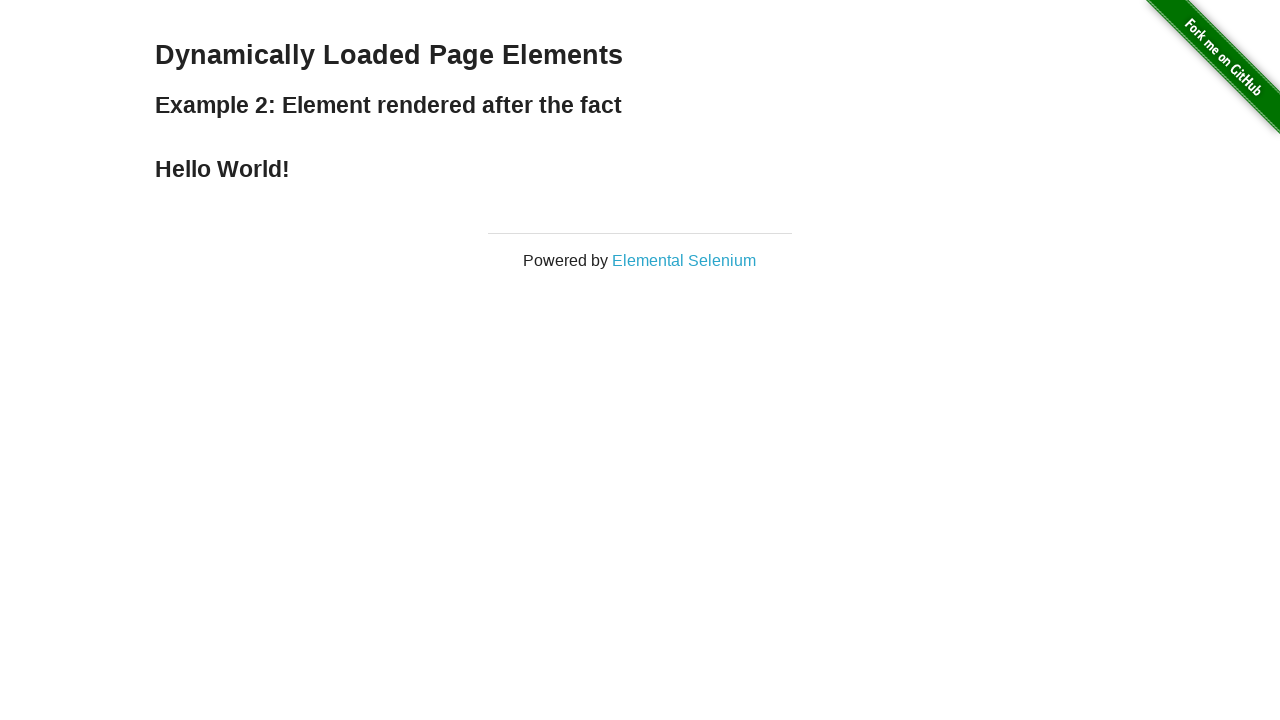